Navigates to the BlazeDemo travel booking site and verifies the background color of a form input button element, checking if it displays the expected blue color (#006dcc).

Starting URL: https://blazedemo.com

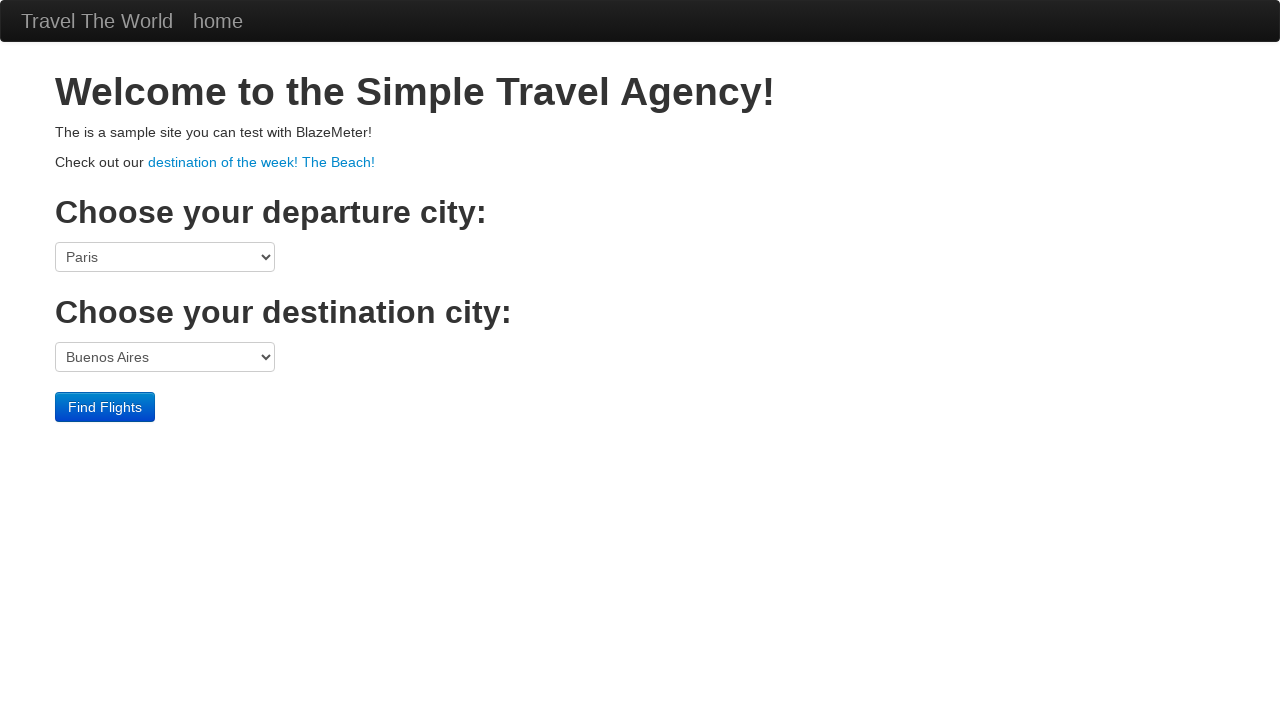

Navigated to BlazeDemo travel booking site
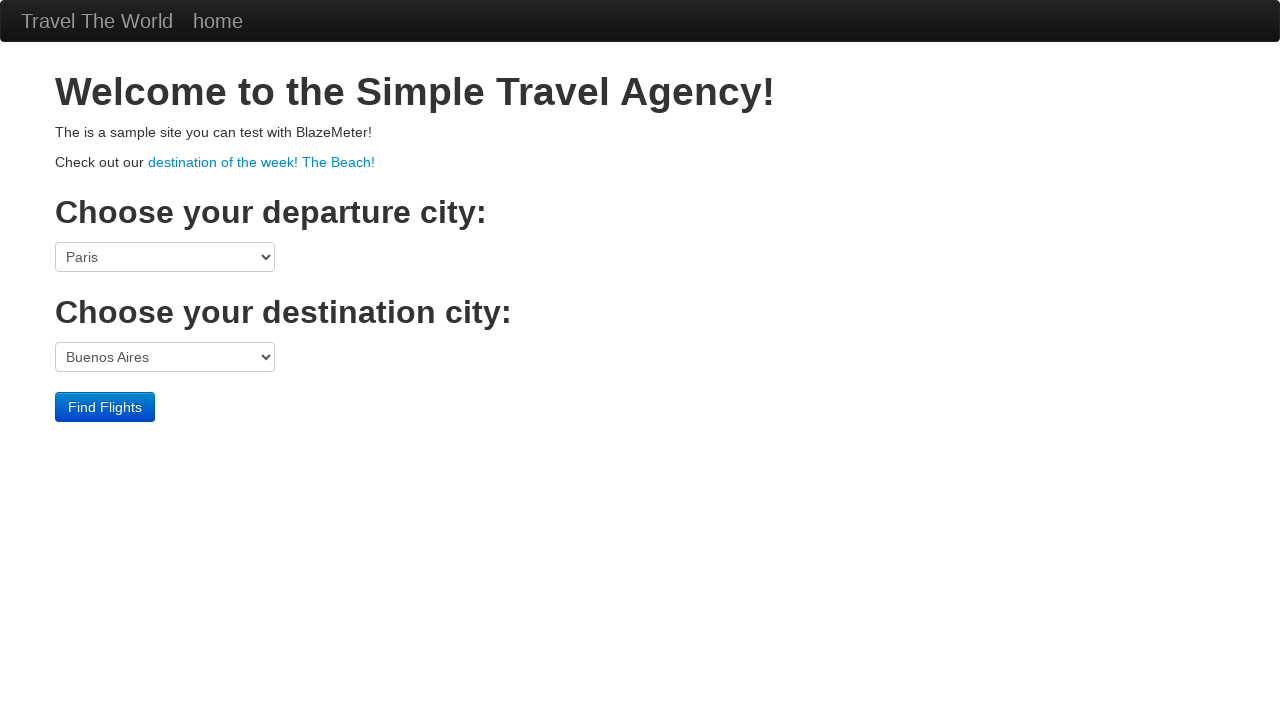

Located the form input button element
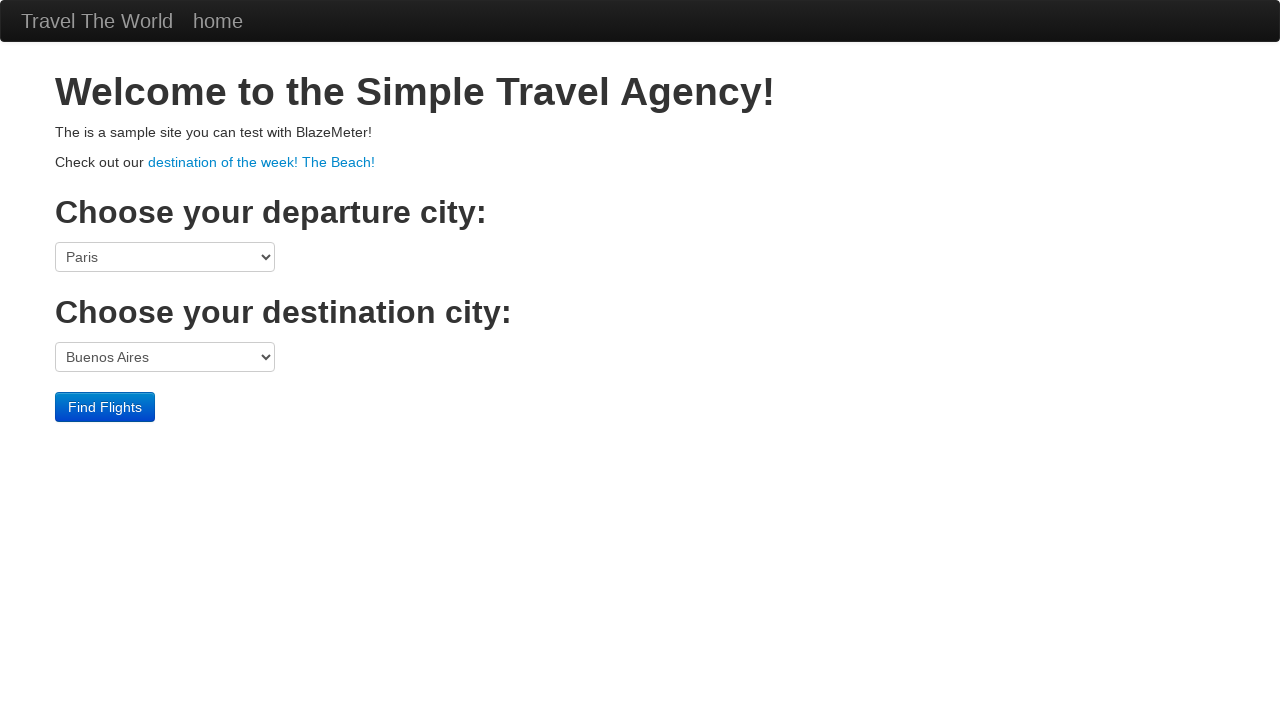

Form input button element is now visible
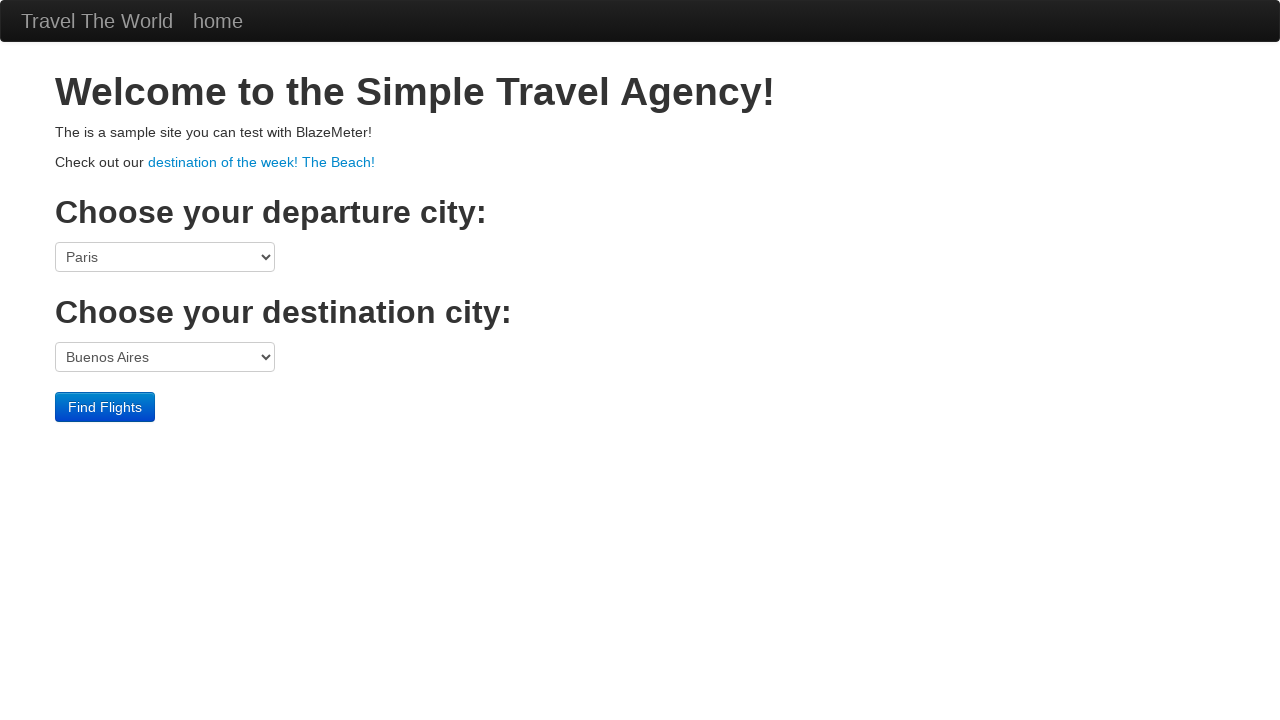

Retrieved background color CSS value: rgb(0, 109, 204)
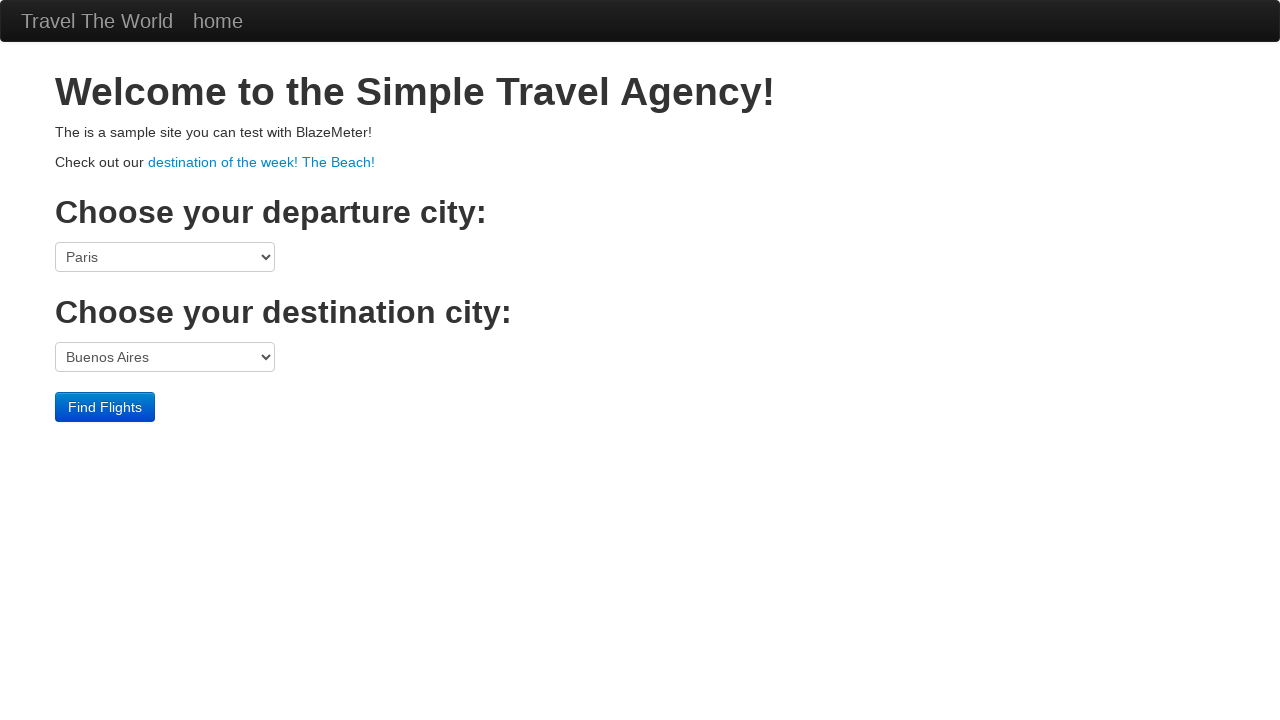

Converted background color to hex format: #006dcc
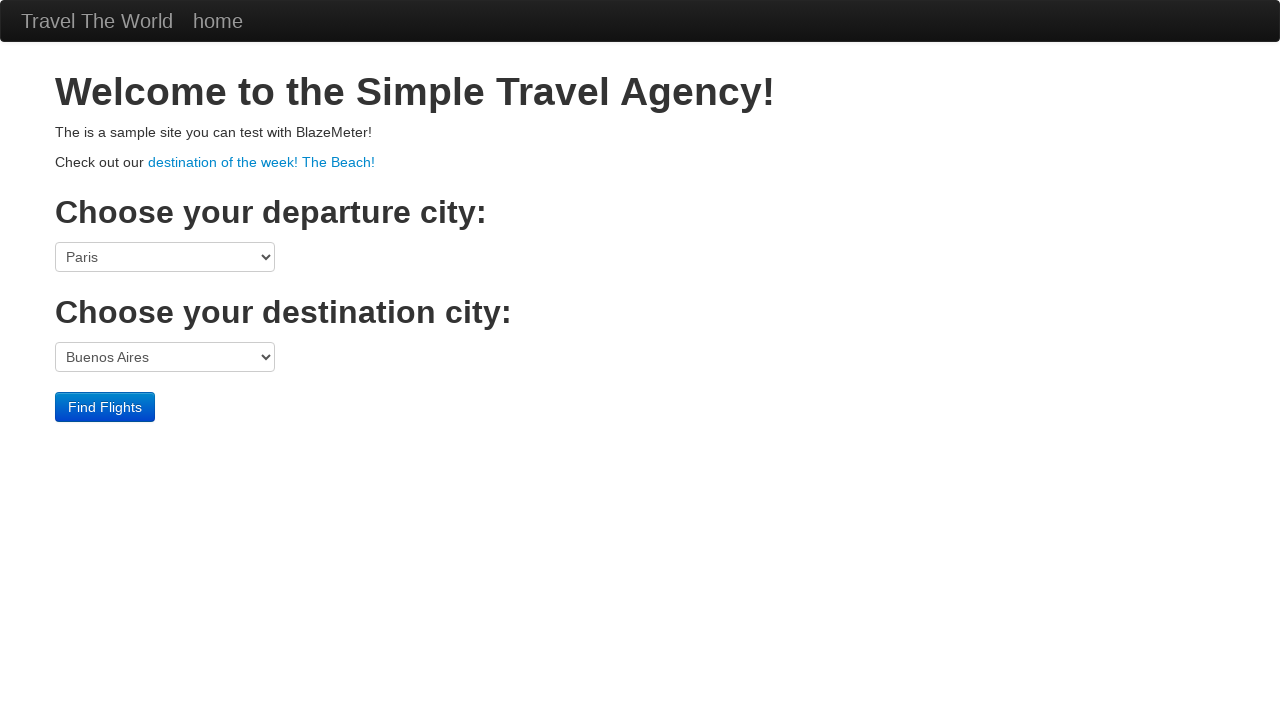

Verified: button background color is the expected blue (#006dcc)
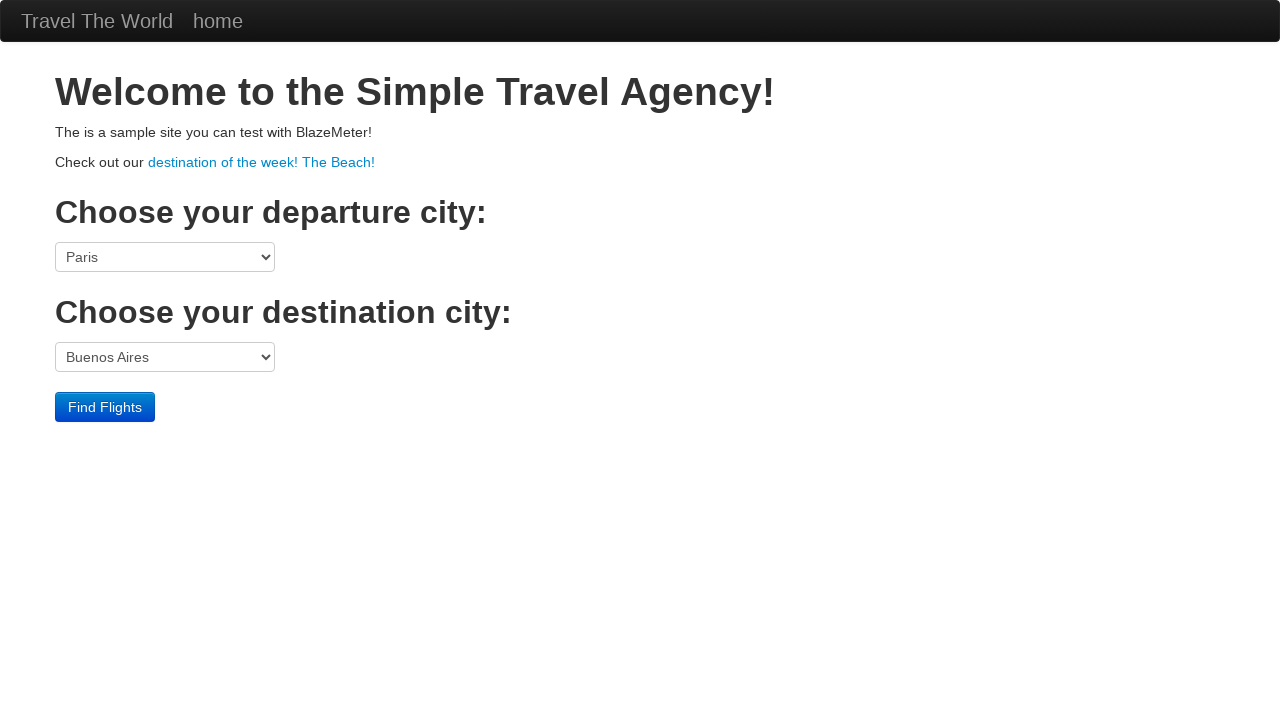

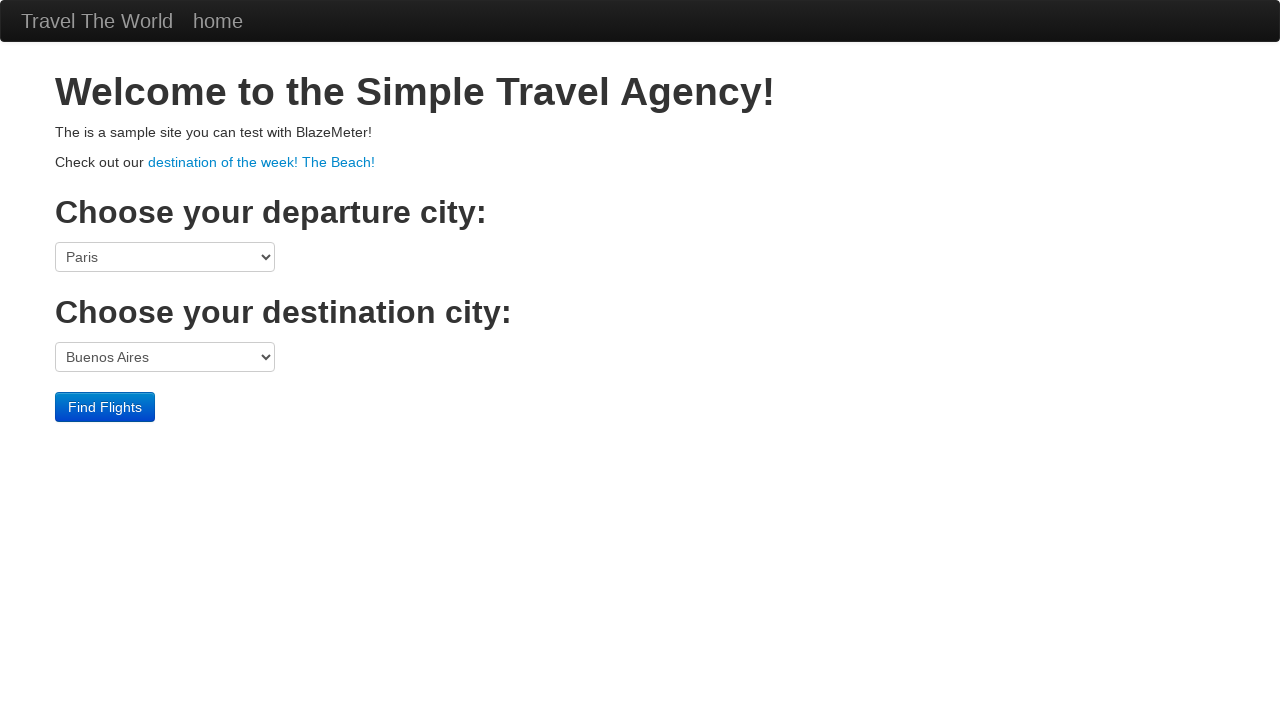